Tests registration form by filling first name, last name, and email fields, then submitting the form

Starting URL: http://suninjuly.github.io/registration1.html

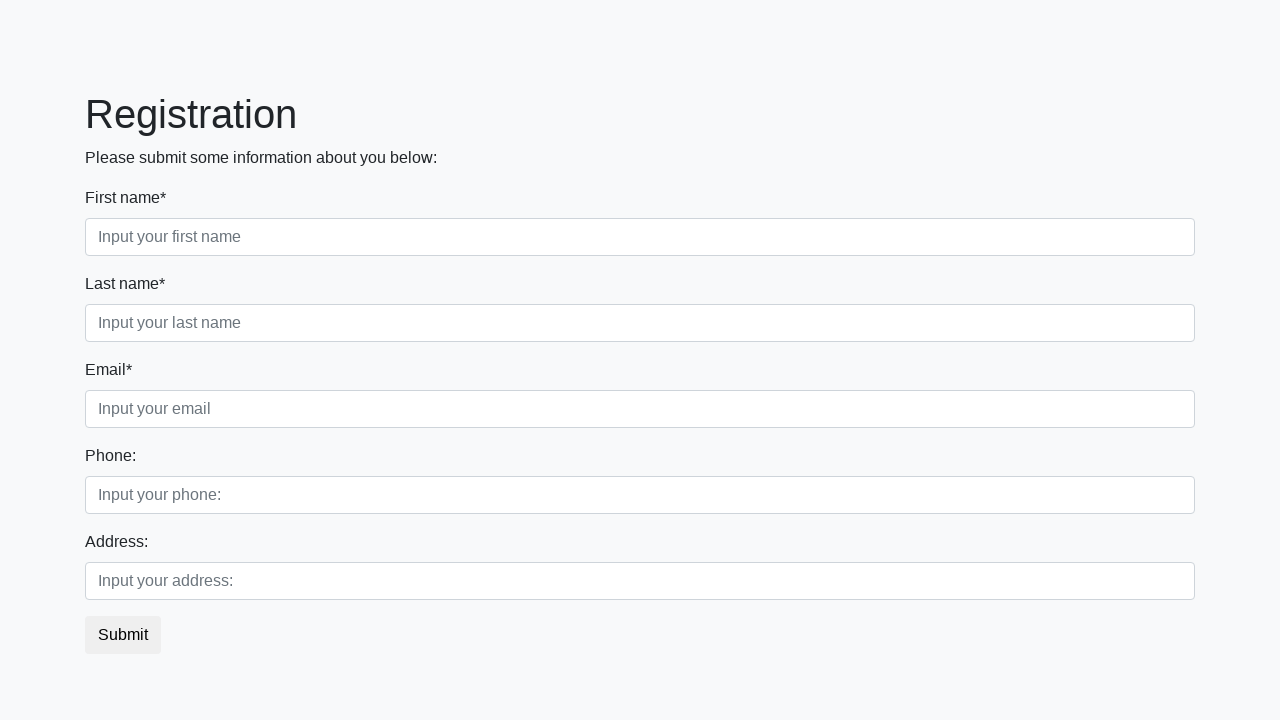

Filled first name field with 'John' on .first_block .first
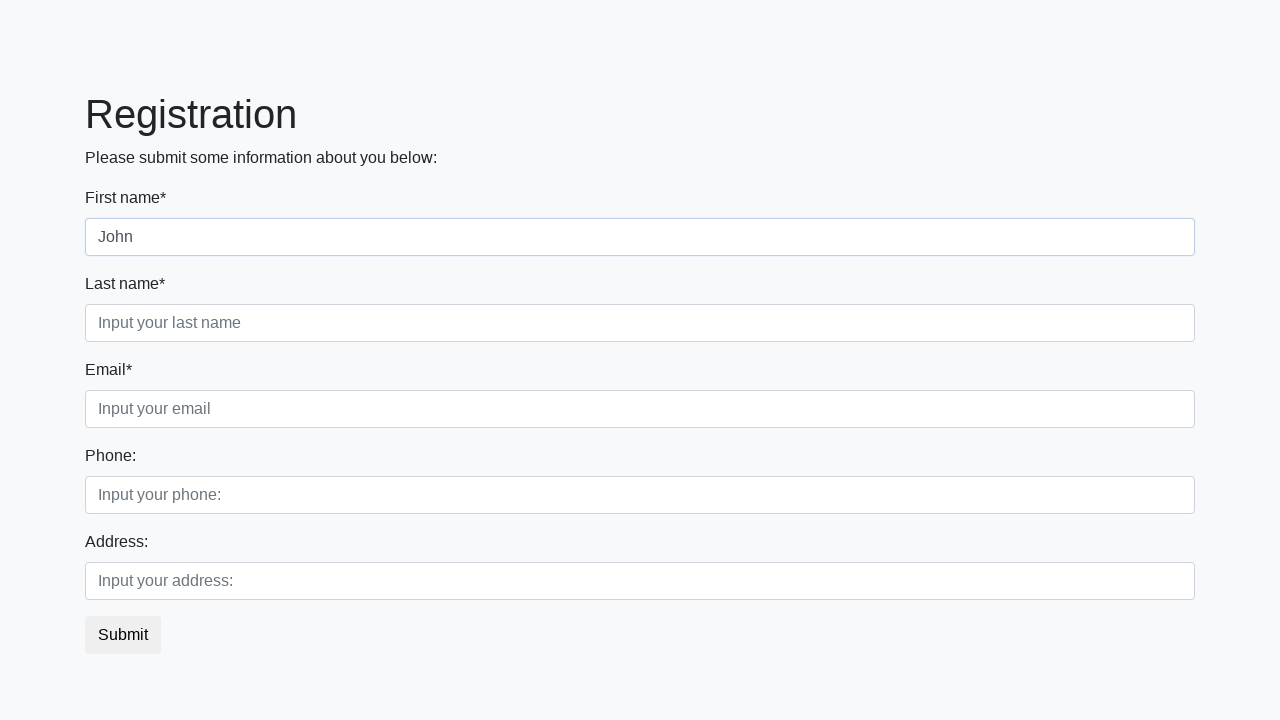

Filled last name field with 'Smith' on .first_block .second
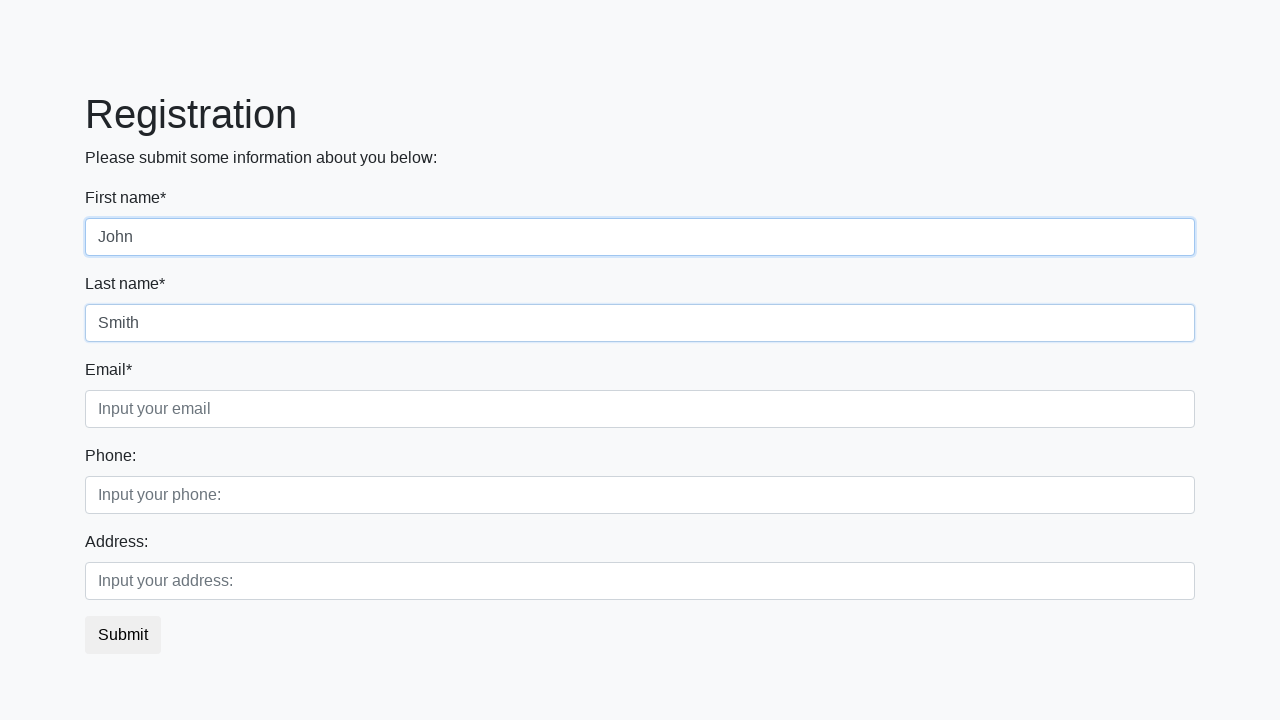

Filled email field with 'john.smith@example.com' on .first_block .third
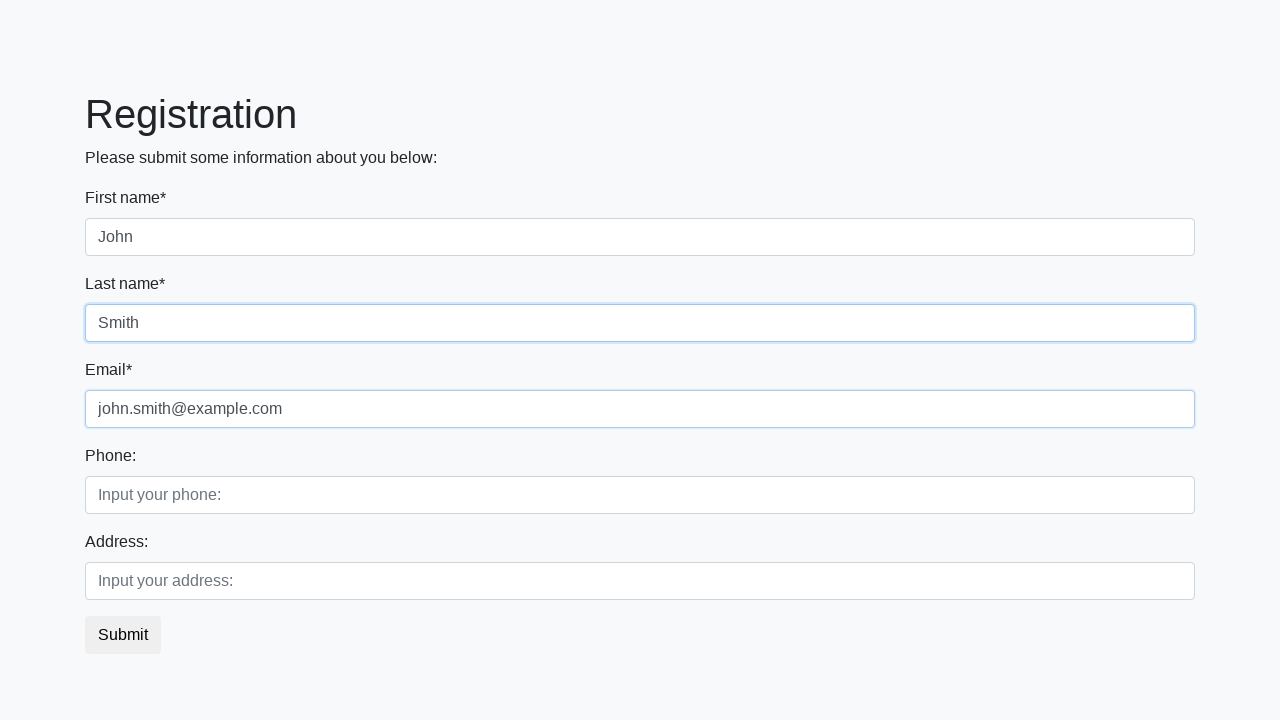

Clicked submit button to register at (123, 635) on button.btn
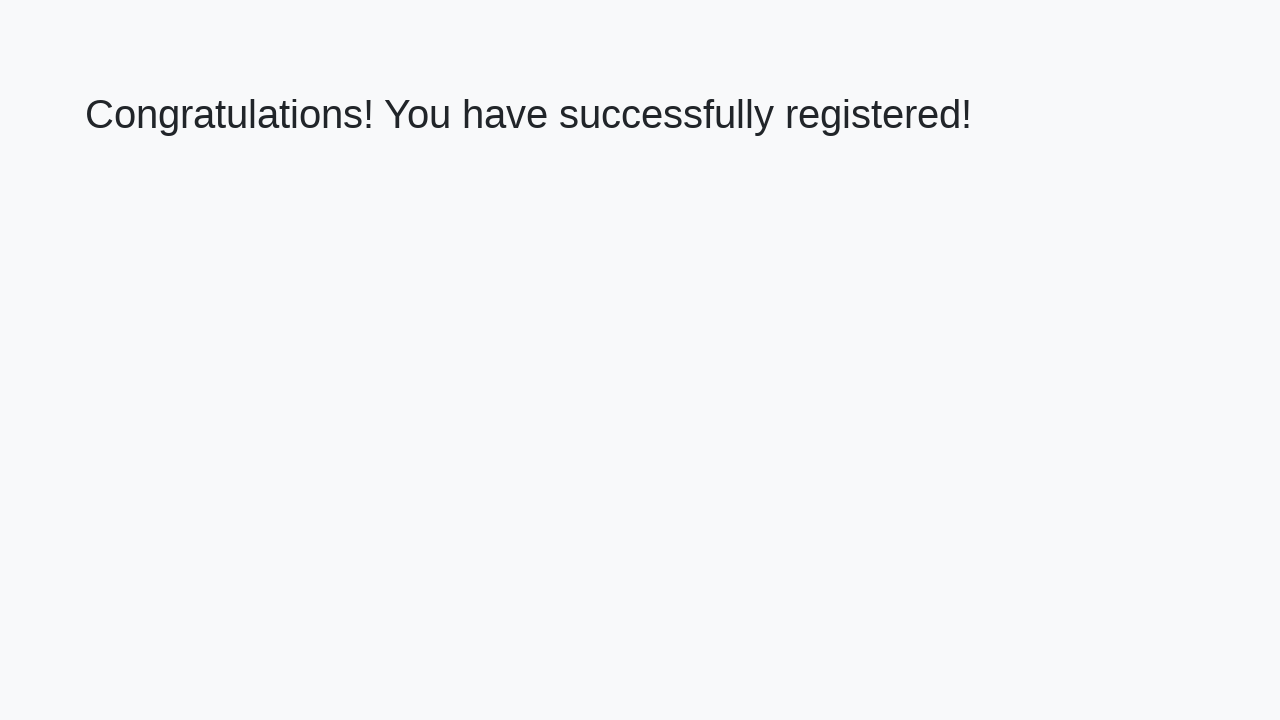

Success message displayed
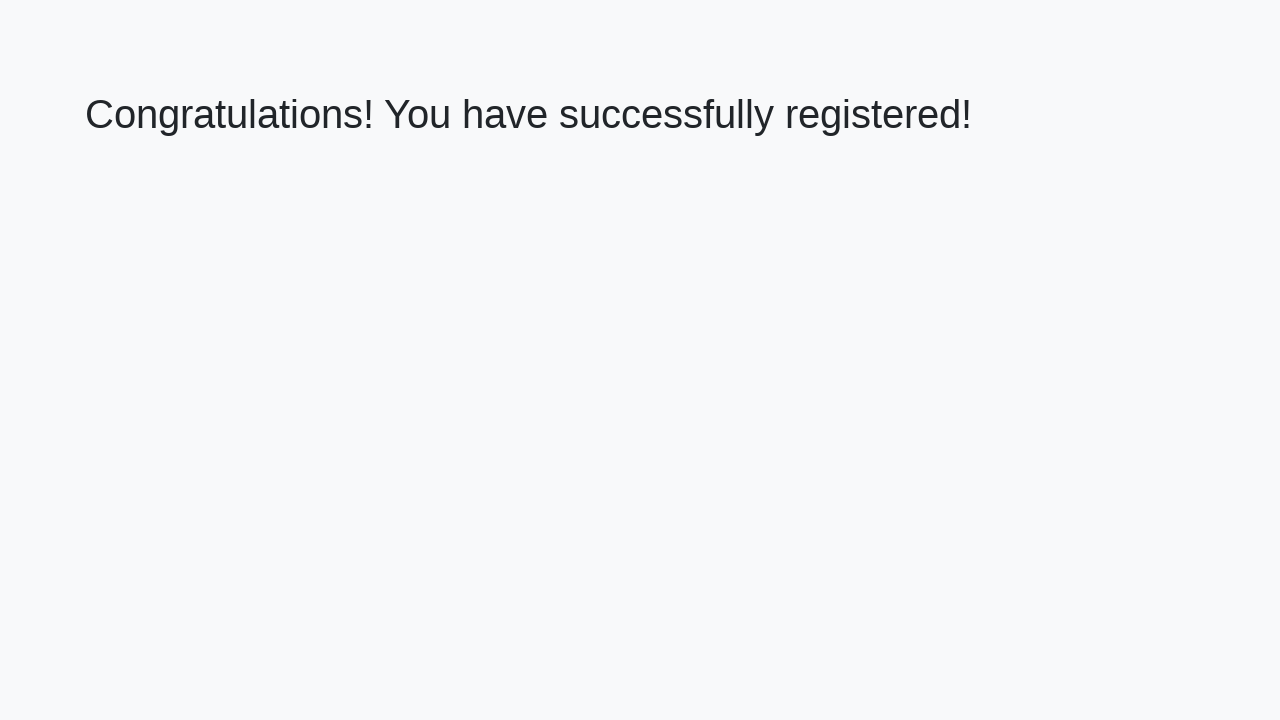

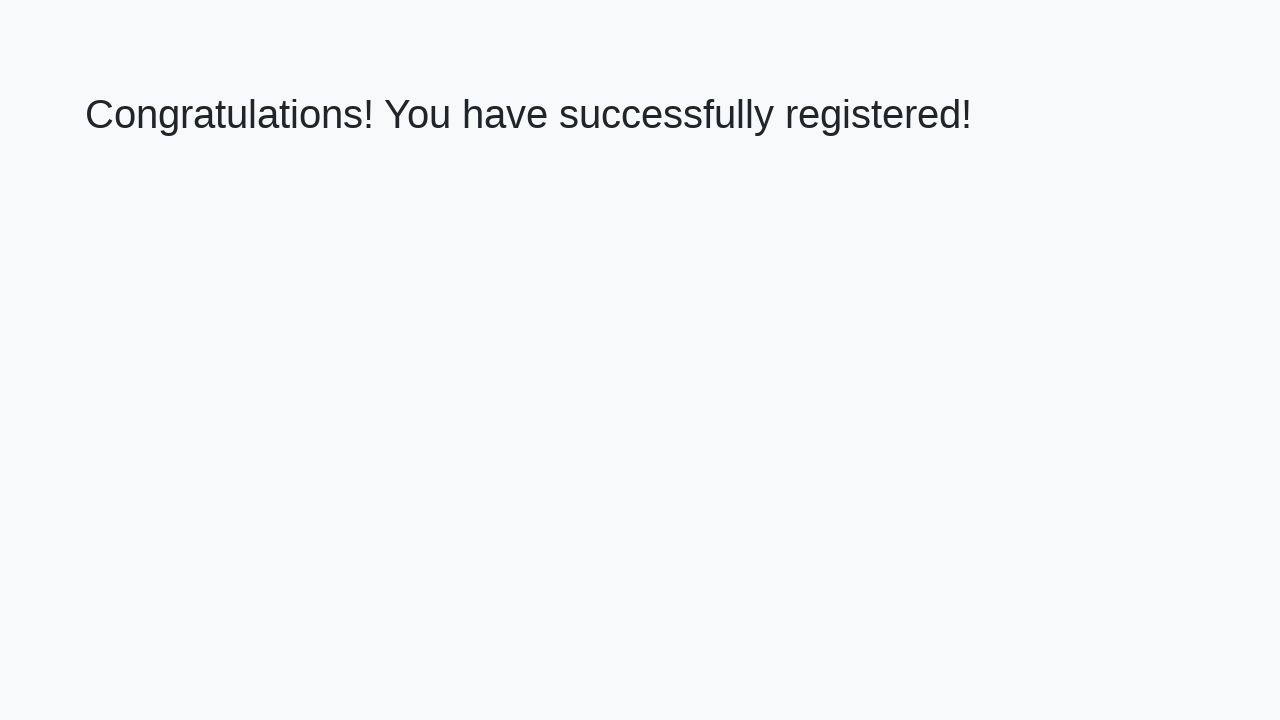